Tests JavaScript confirm dialog by clicking a button that triggers a confirm popup, dismissing it (clicking Cancel), and verifying the result message

Starting URL: https://automationfc.github.io/basic-form/index.html

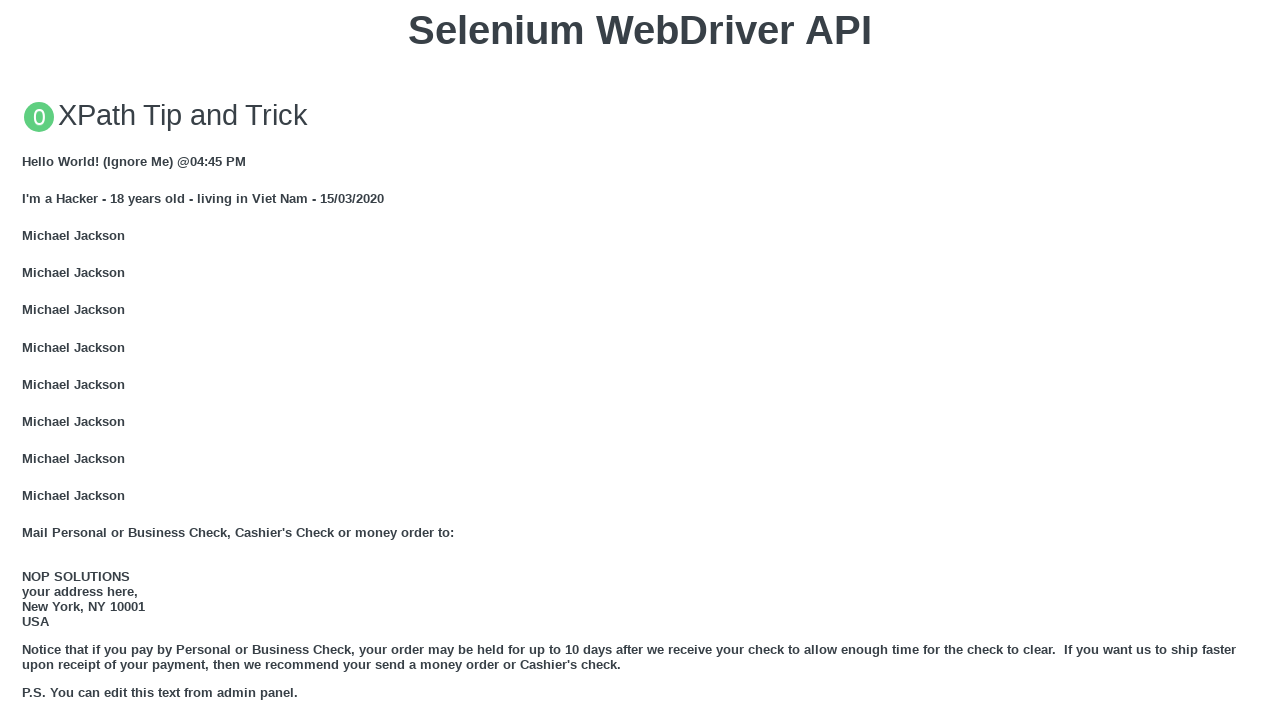

Set up dialog handler to dismiss confirm dialog
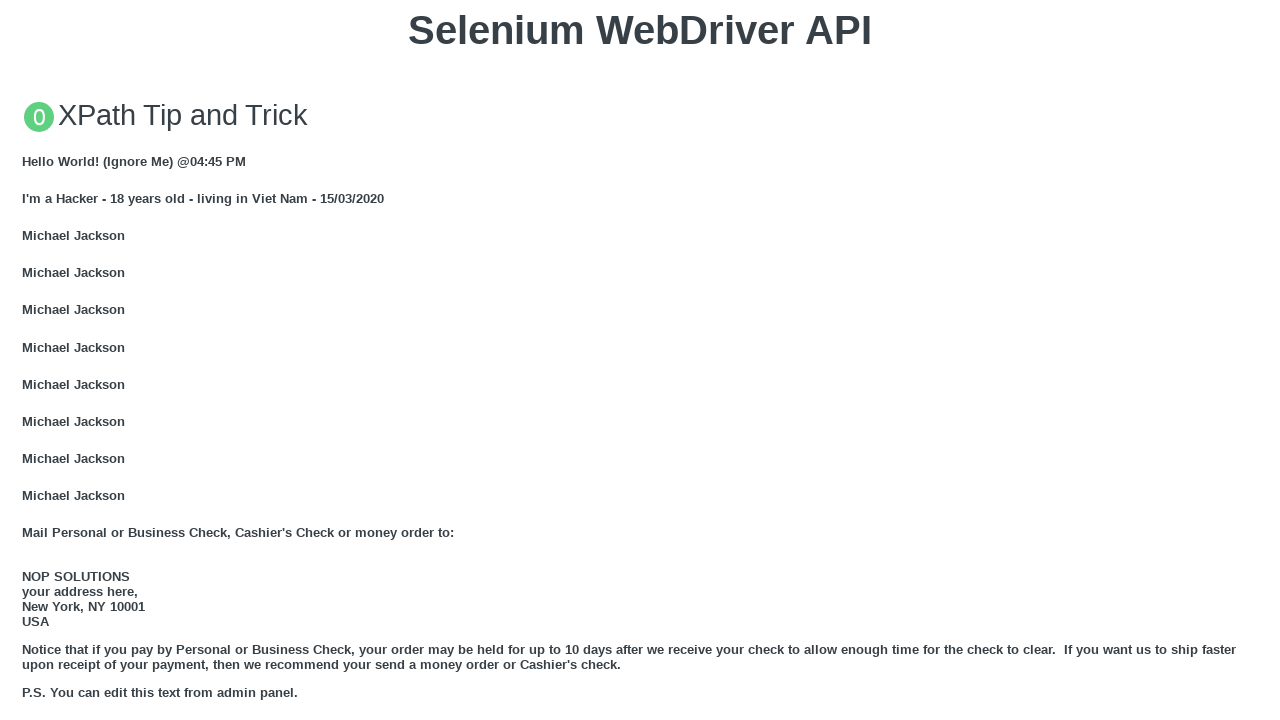

Clicked button to trigger JavaScript confirm dialog at (640, 360) on xpath=//button[text()='Click for JS Confirm']
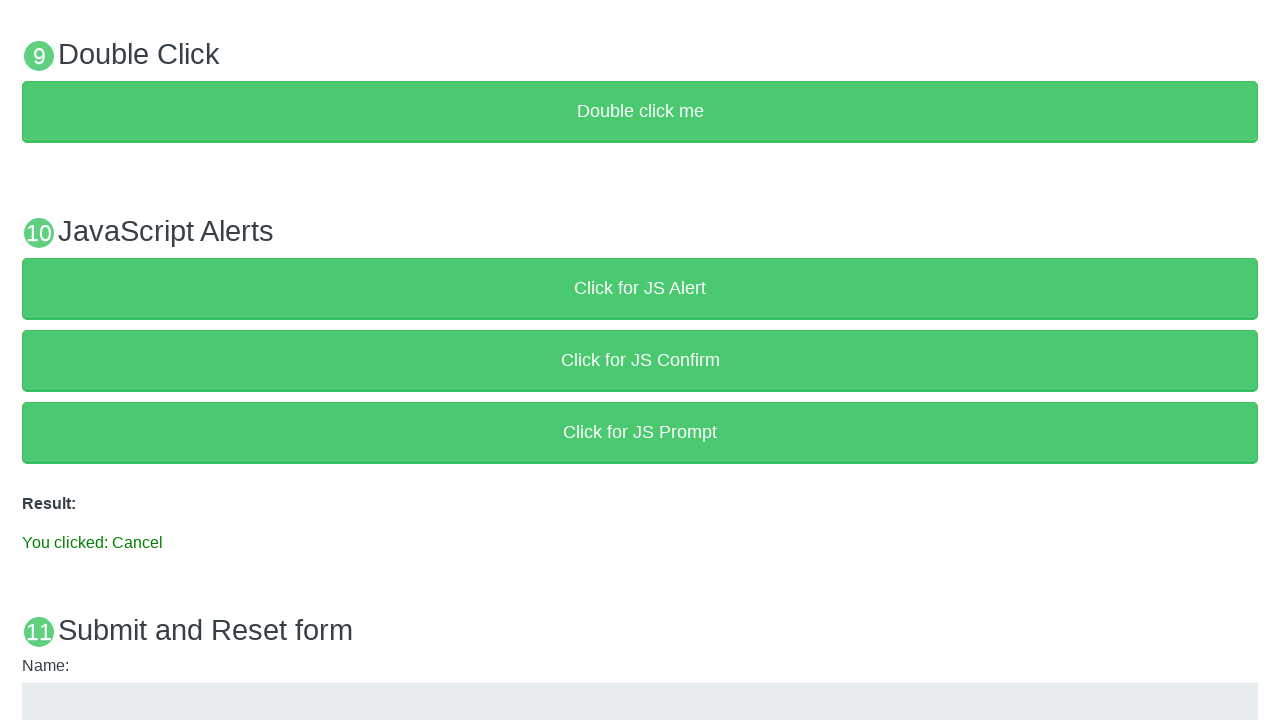

Confirm dialog was dismissed and result message appeared
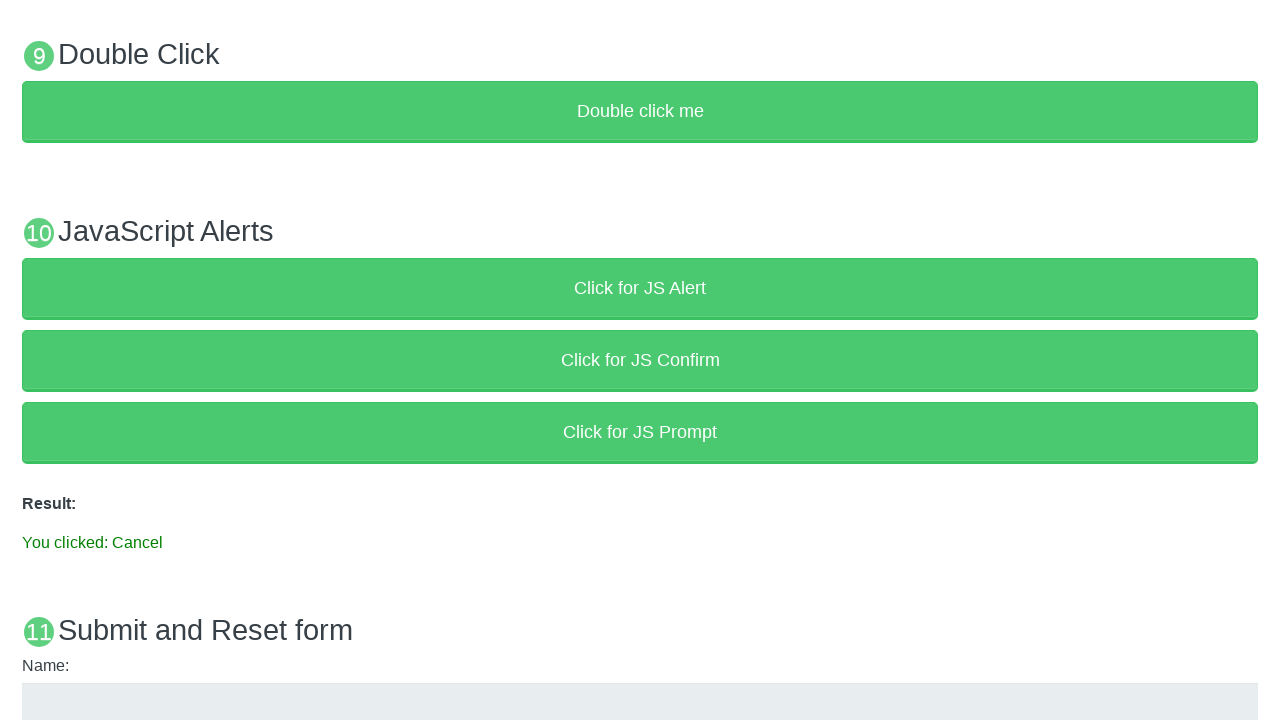

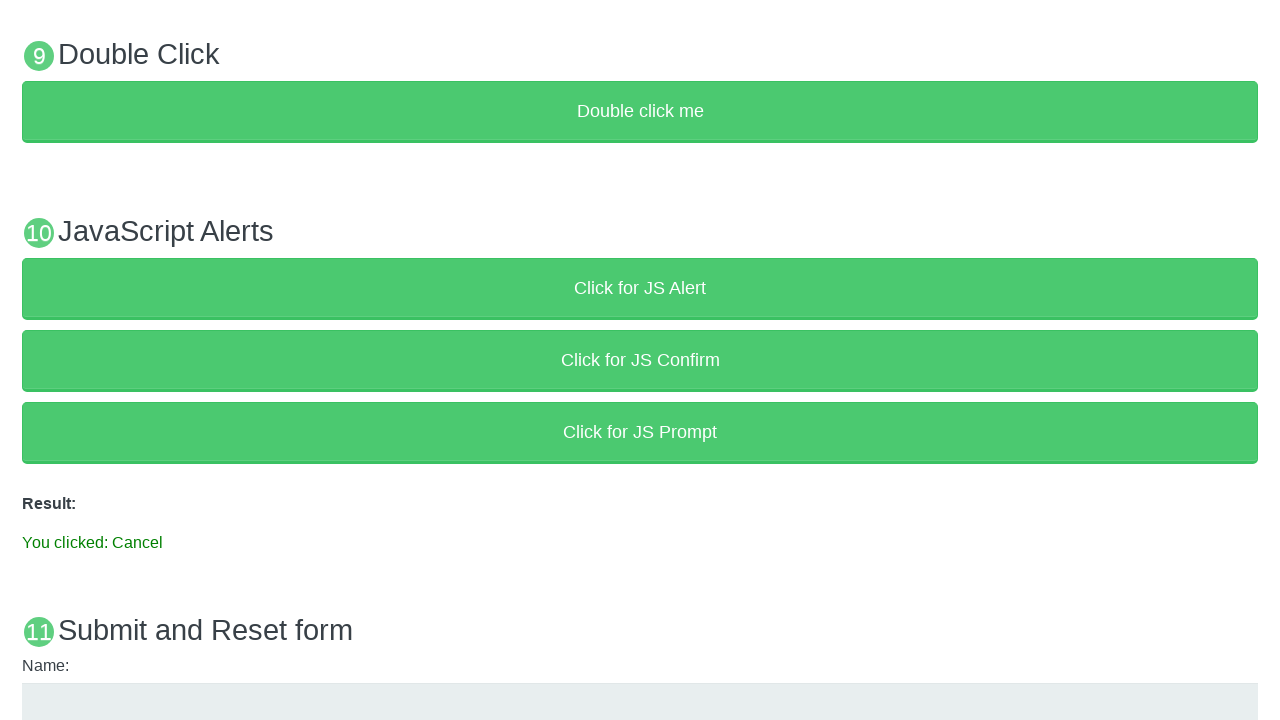